Tests the practice form by filling in first name, last name, selecting gender, entering phone number, submitting the form, and verifying the submitted data appears in a confirmation modal.

Starting URL: https://demoqa.com/automation-practice-form

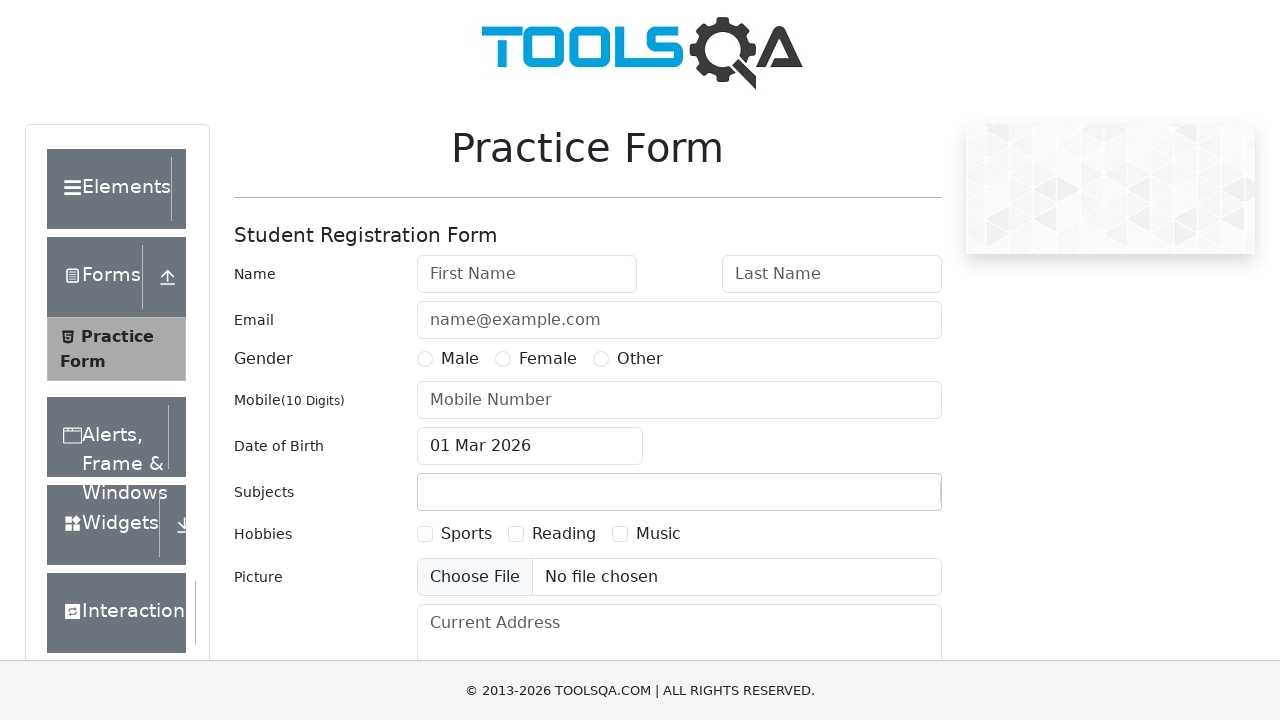

Filled first name field with 'John' on #firstName
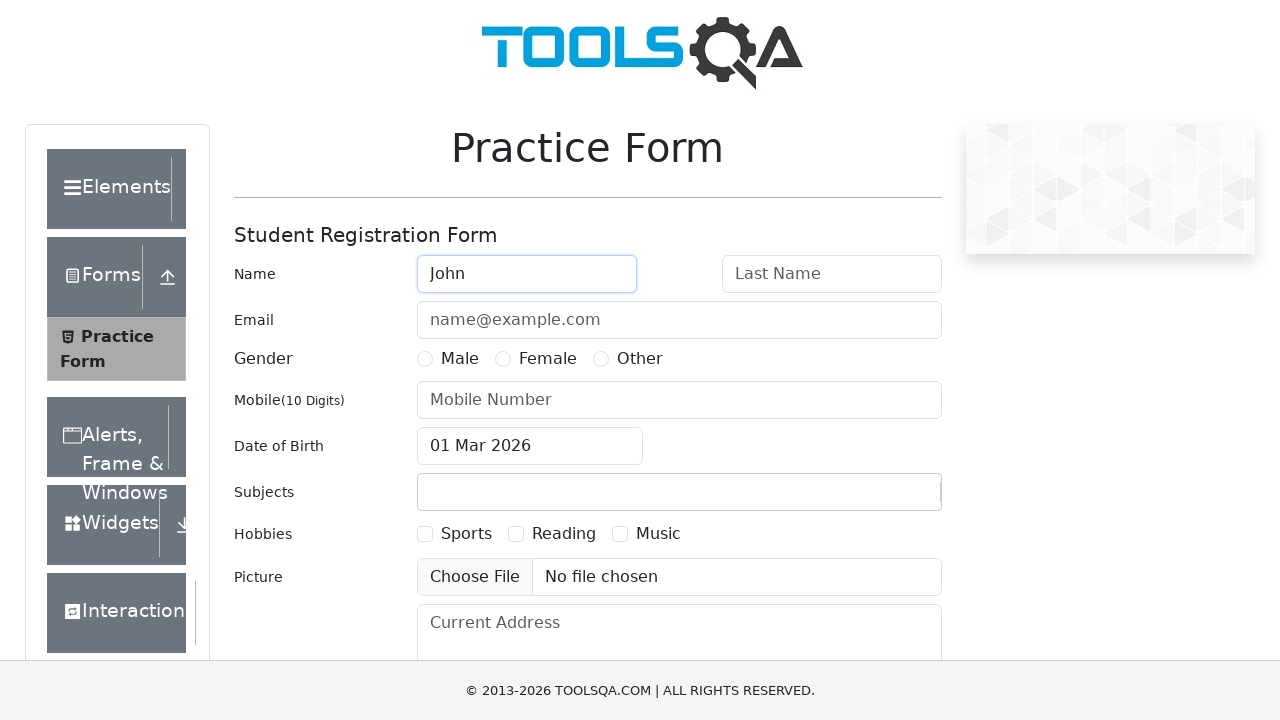

Filled last name field with 'Smith' on #lastName
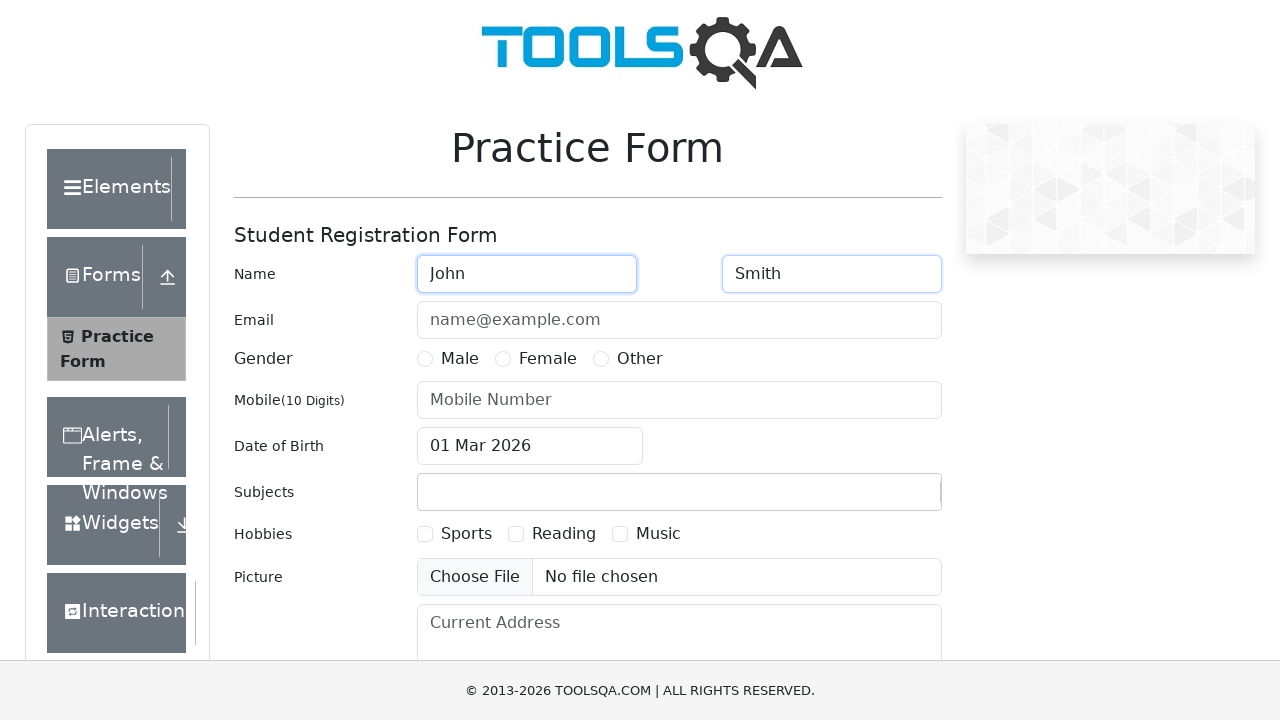

Selected gender (Male) at (460, 359) on xpath=//*[@id='genterWrapper']/div[2]/div[1]/label
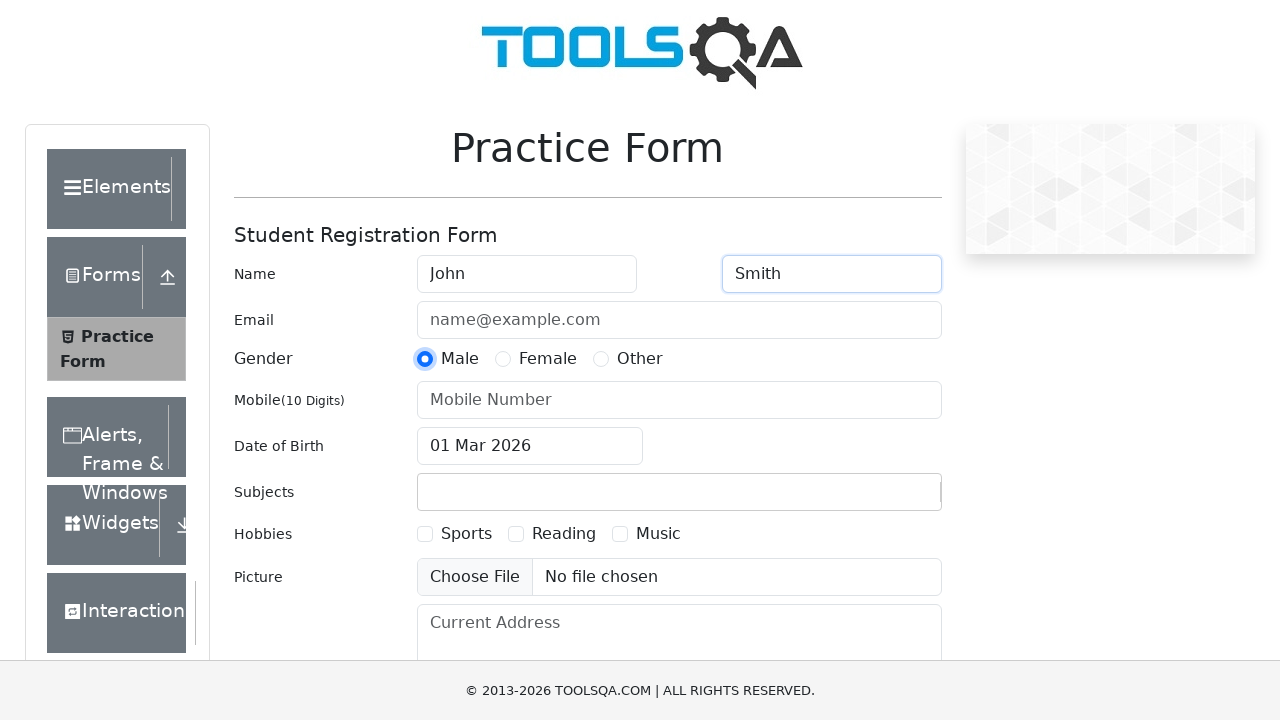

Filled phone number field with '5551234567' on #userNumber
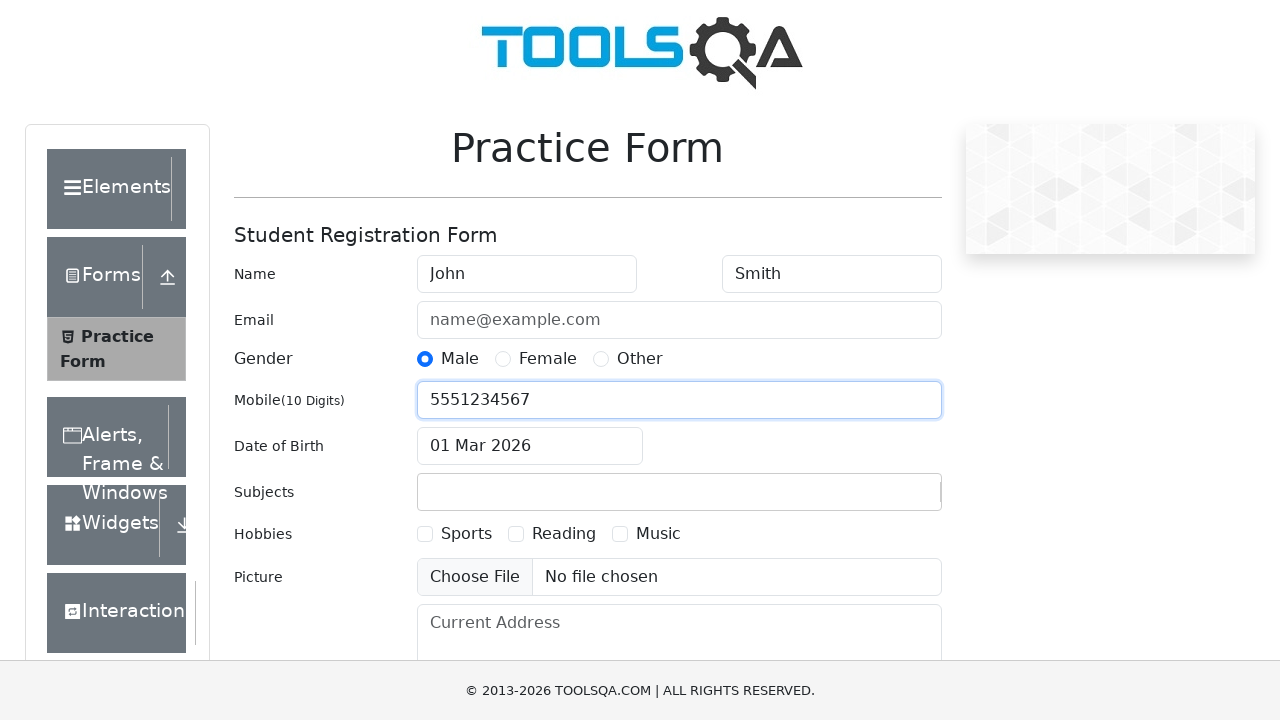

Clicked submit button to submit the form at (885, 499) on #submit
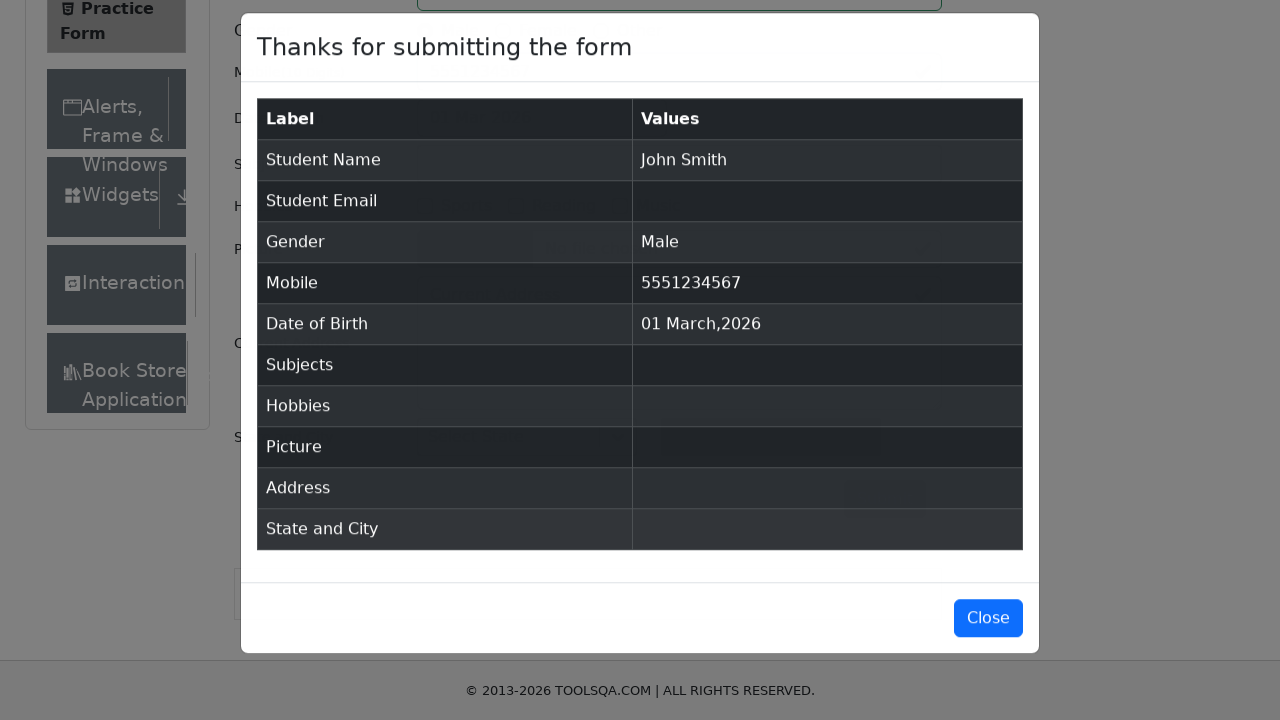

Confirmation modal appeared
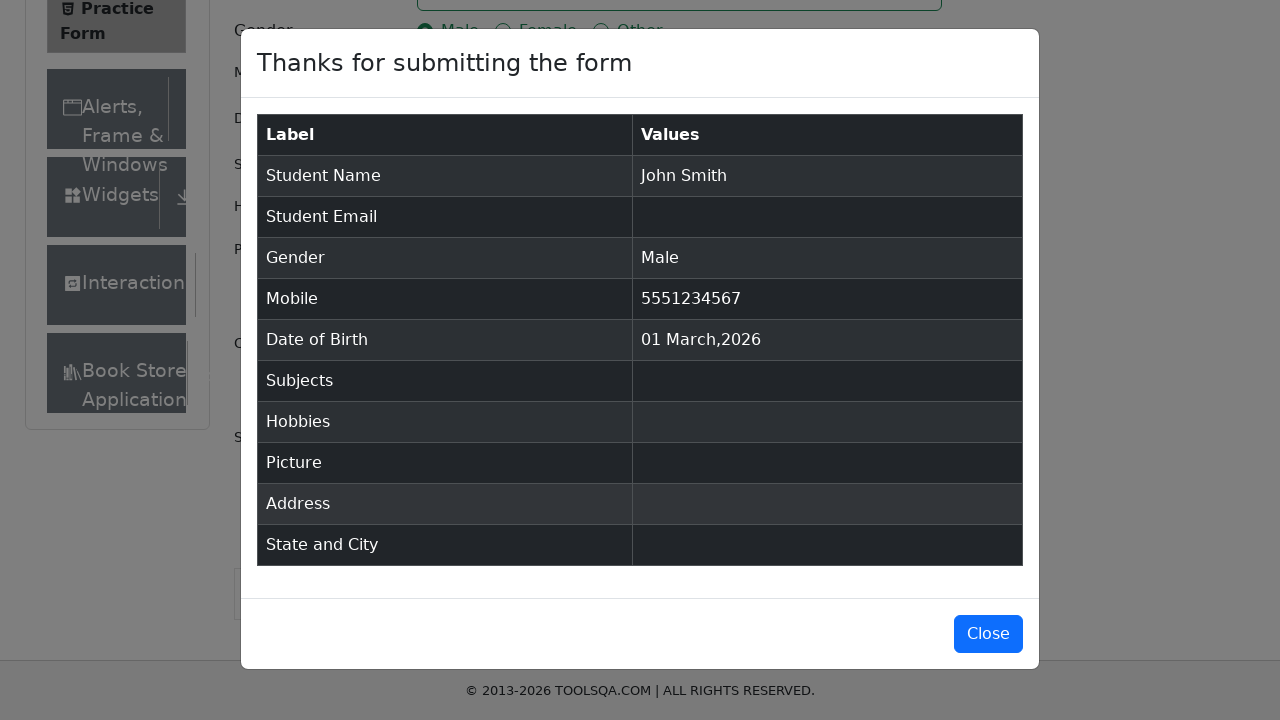

Submitted data table is visible in confirmation modal
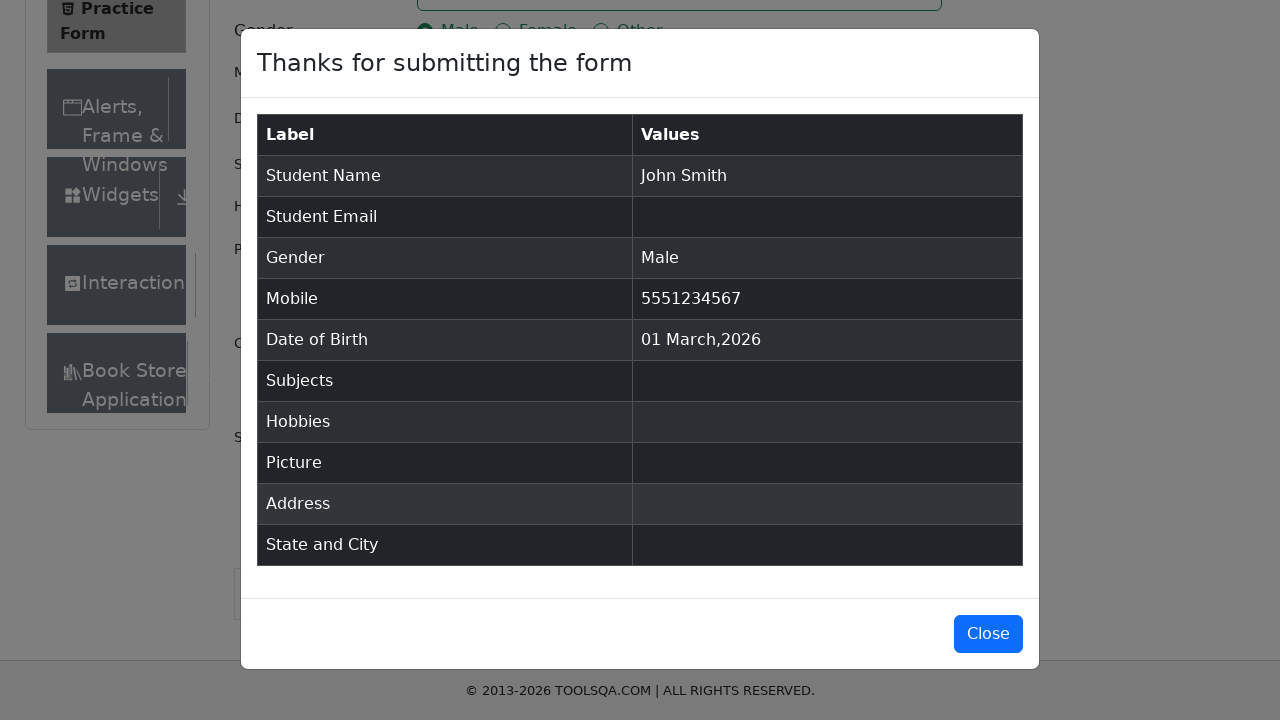

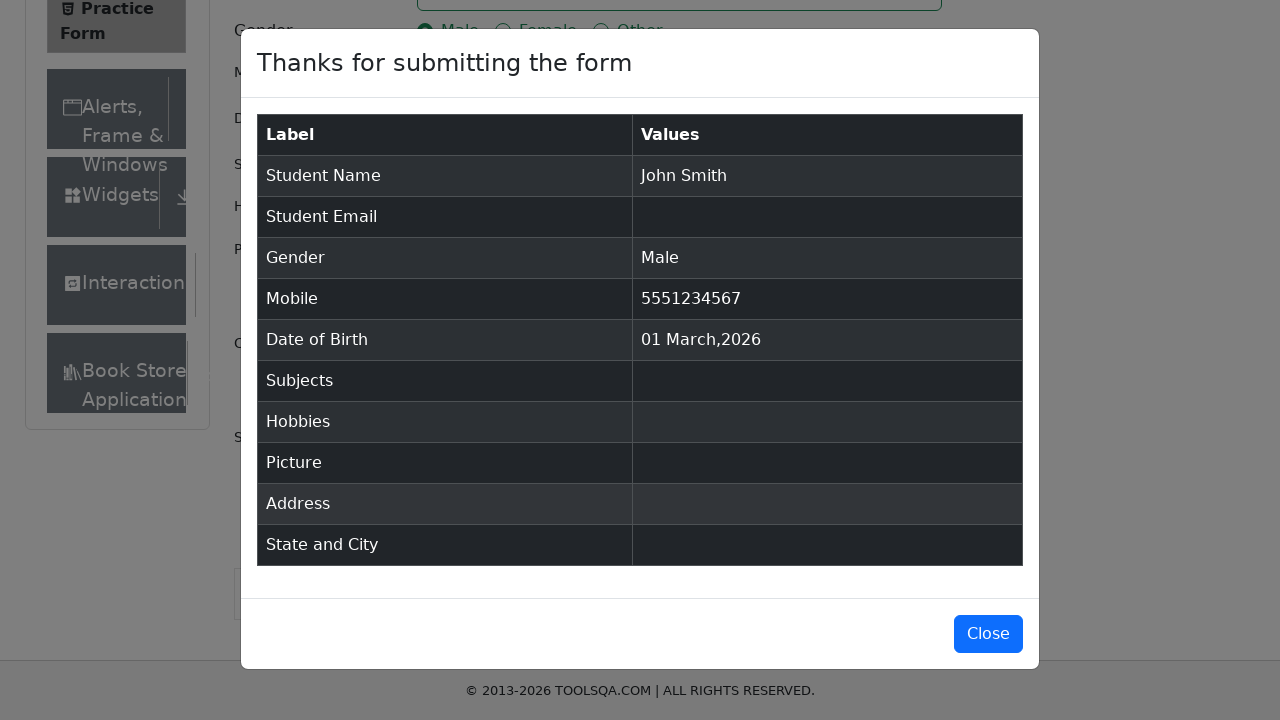